Navigates to Student page and enters text in the search input field

Starting URL: https://gravitymvctestapplication.azurewebsites.net/Student

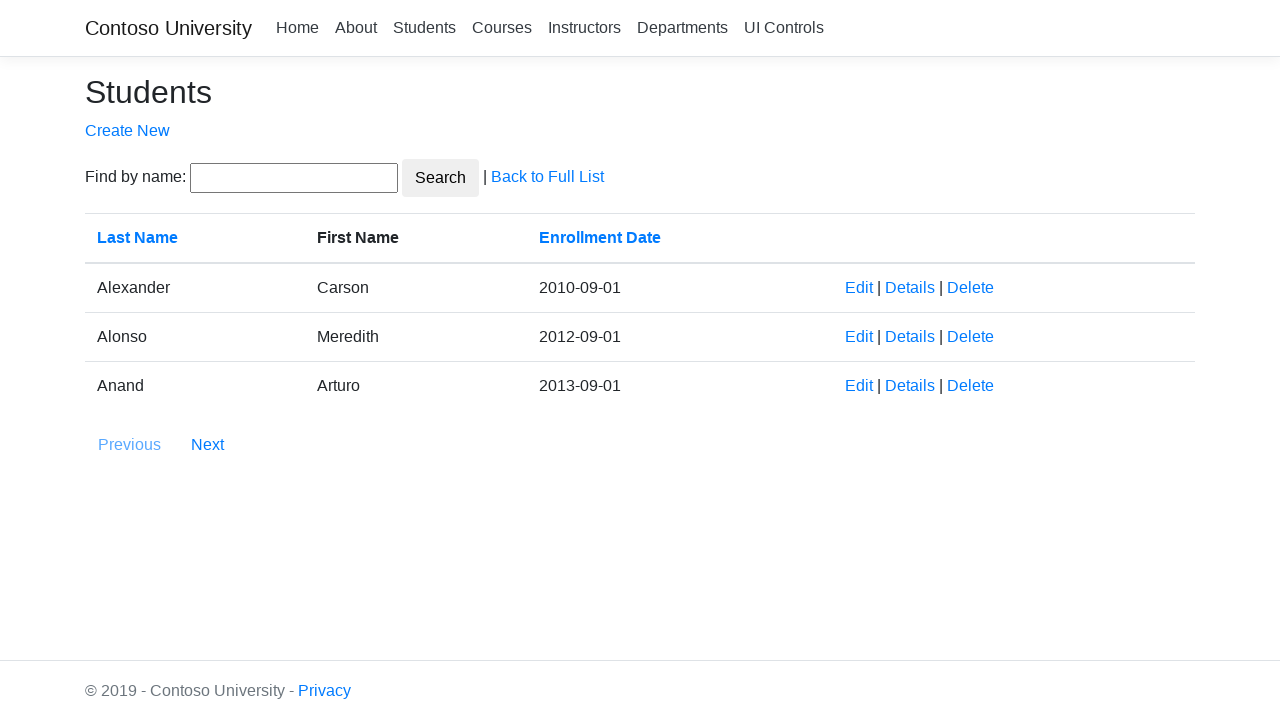

Entered 'hello' in the search input field on Student page on input[name='SearchString']
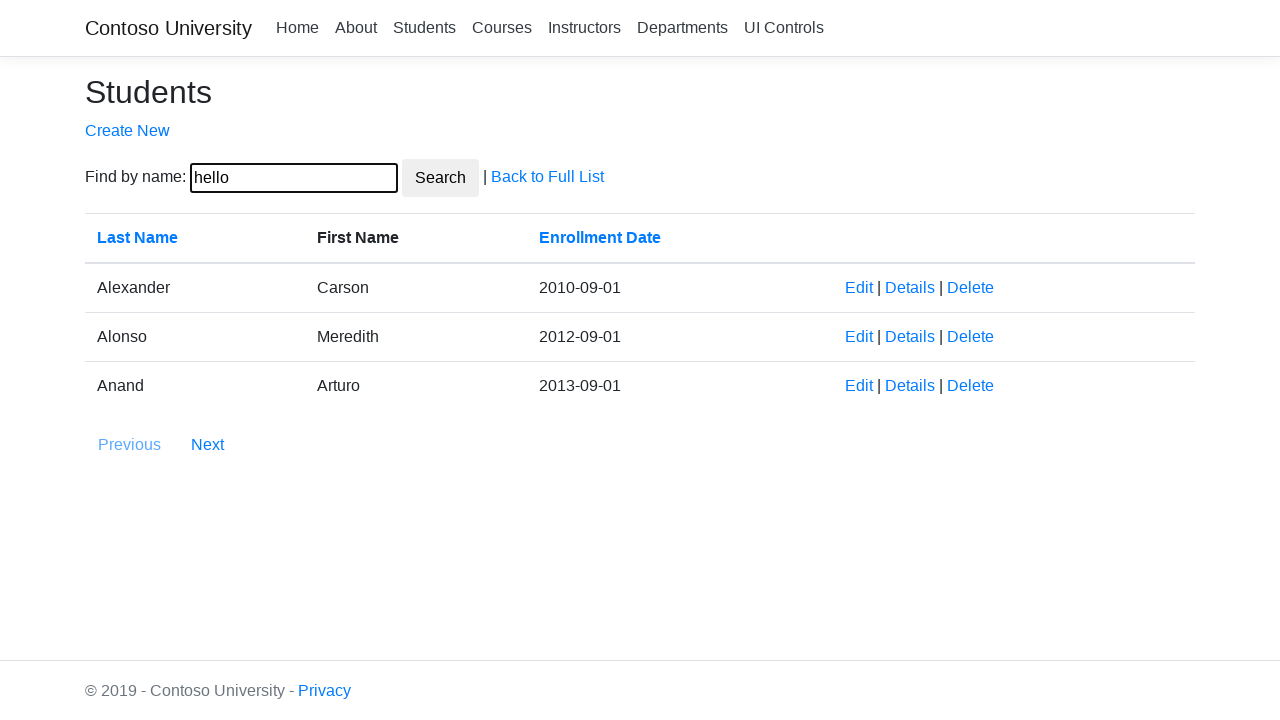

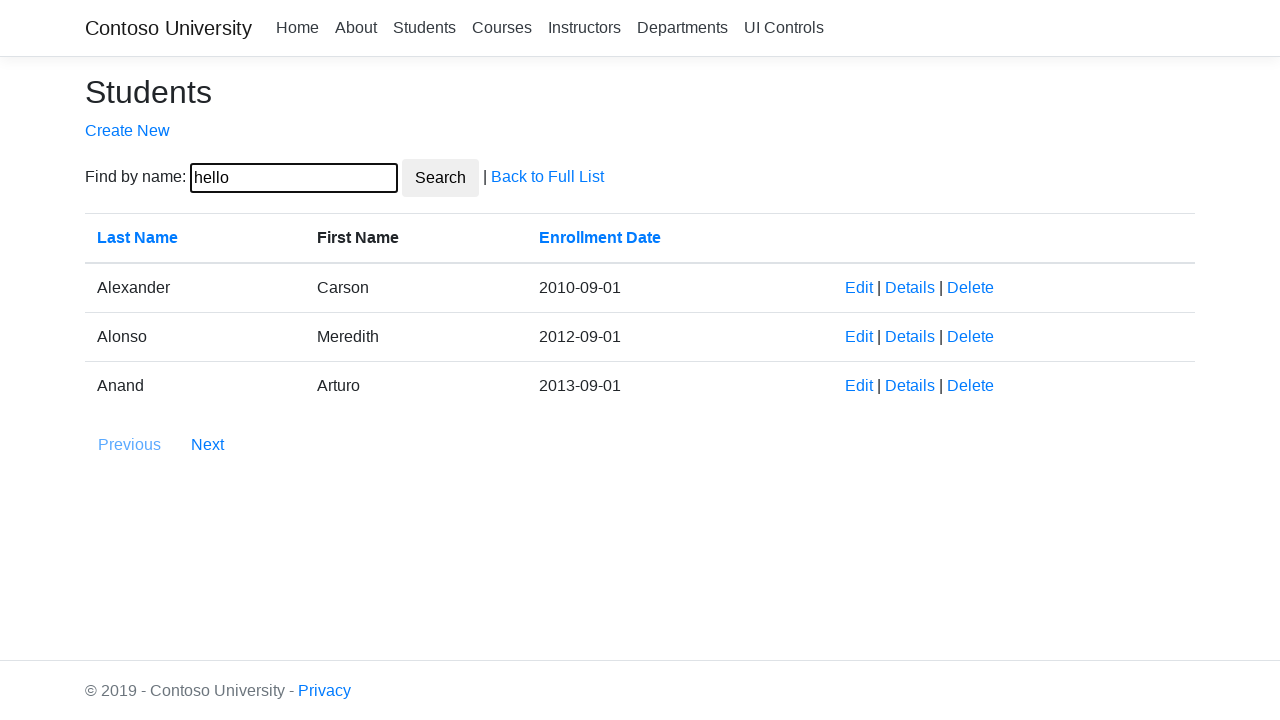